Tests drag-and-drop functionality by moving multiple images into a trash container within an iframe

Starting URL: https://www.globalsqa.com/demo-site/draganddrop/

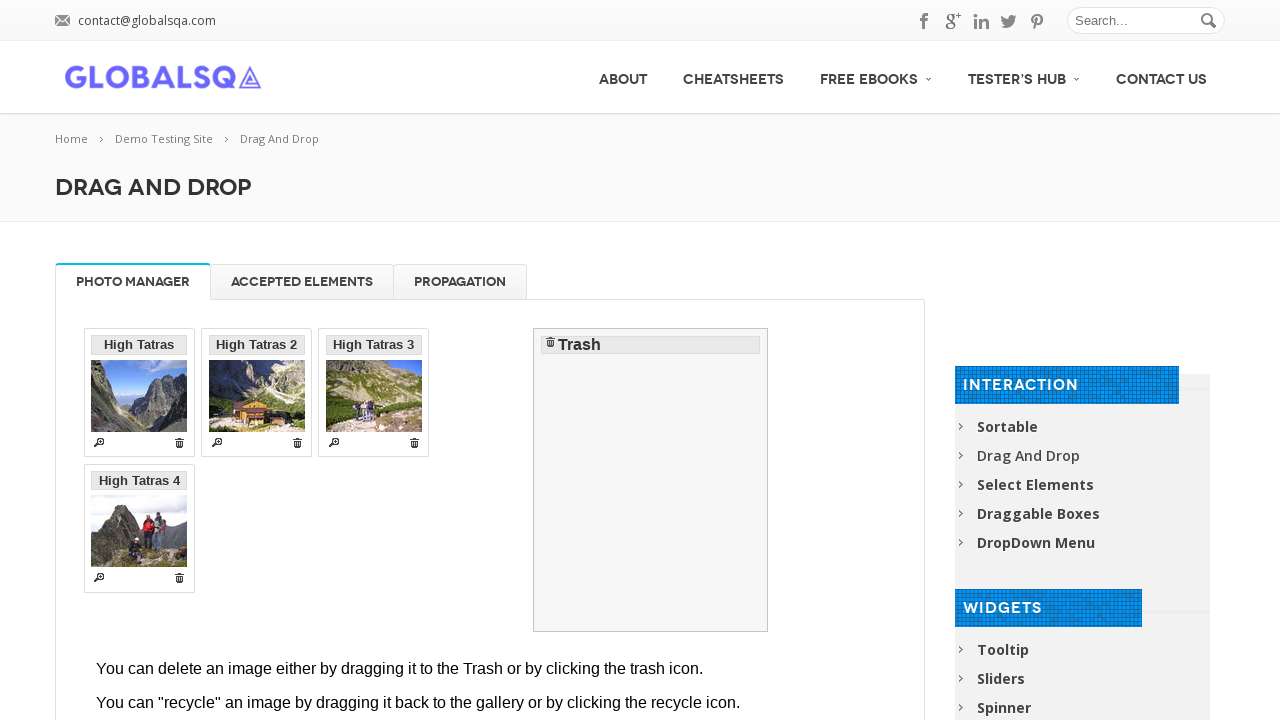

Located iframe containing drag-and-drop demo
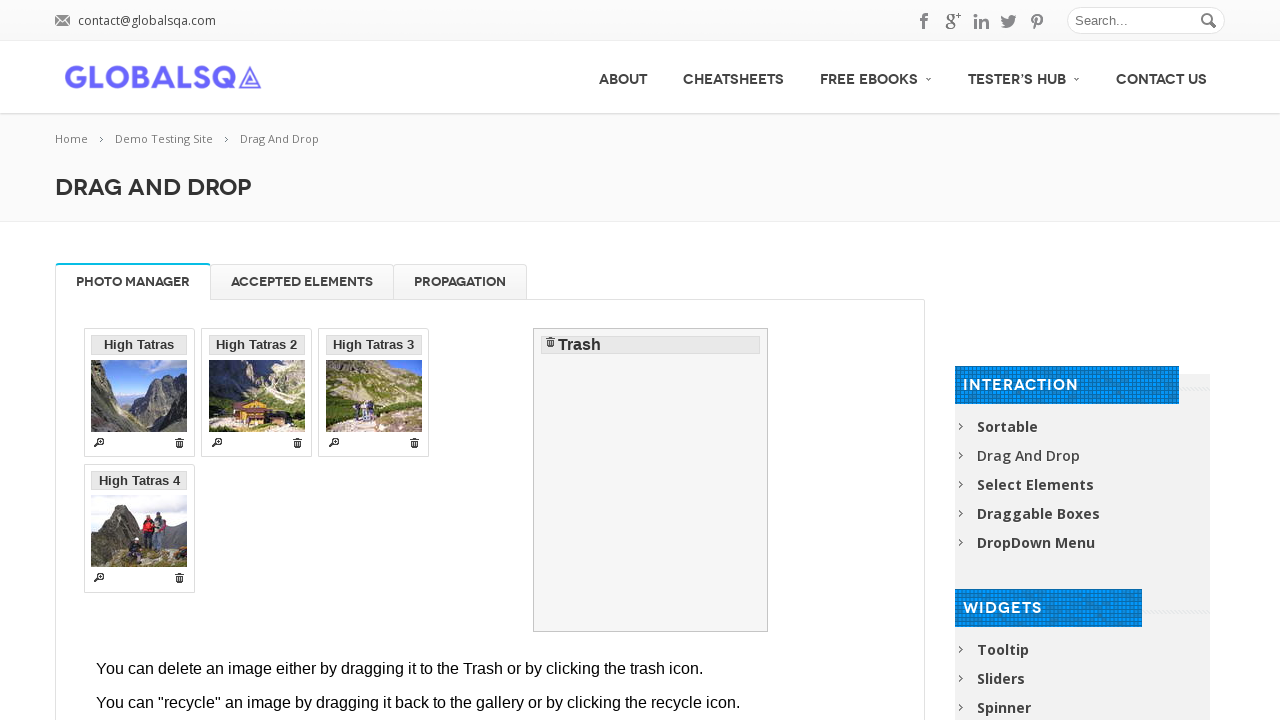

Retrieved all draggable image elements from iframe
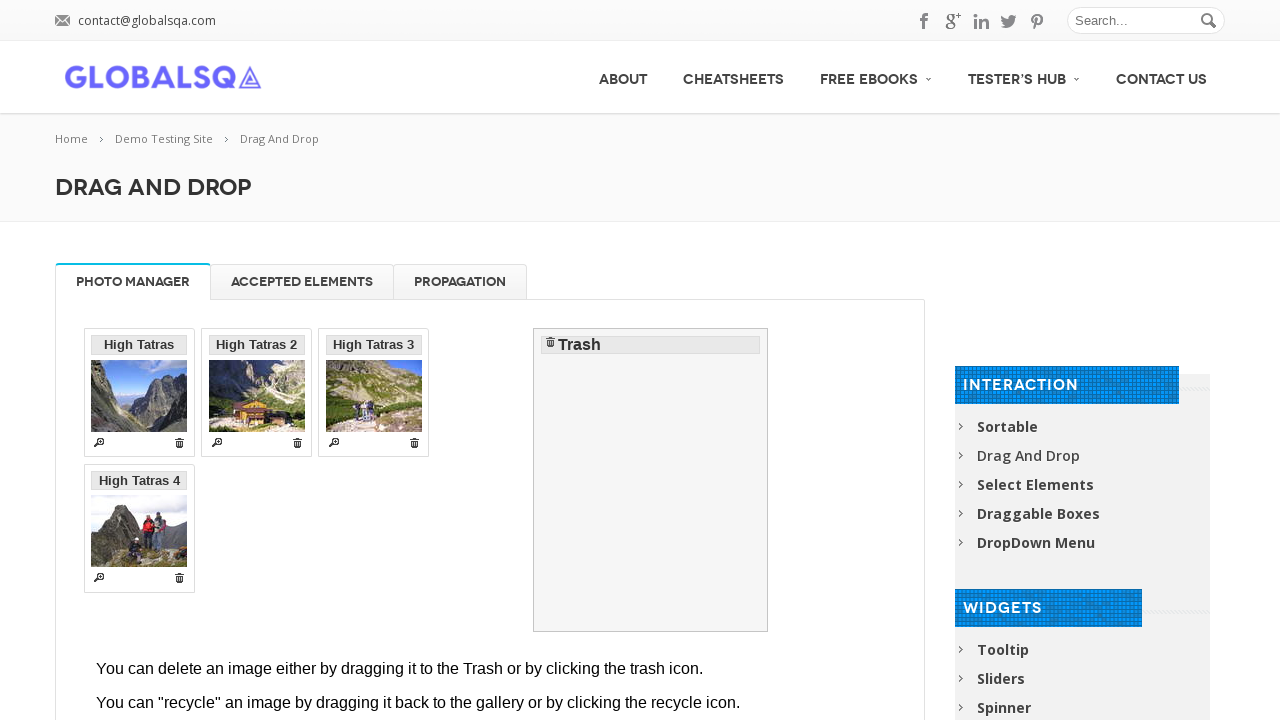

Located trash container destination element
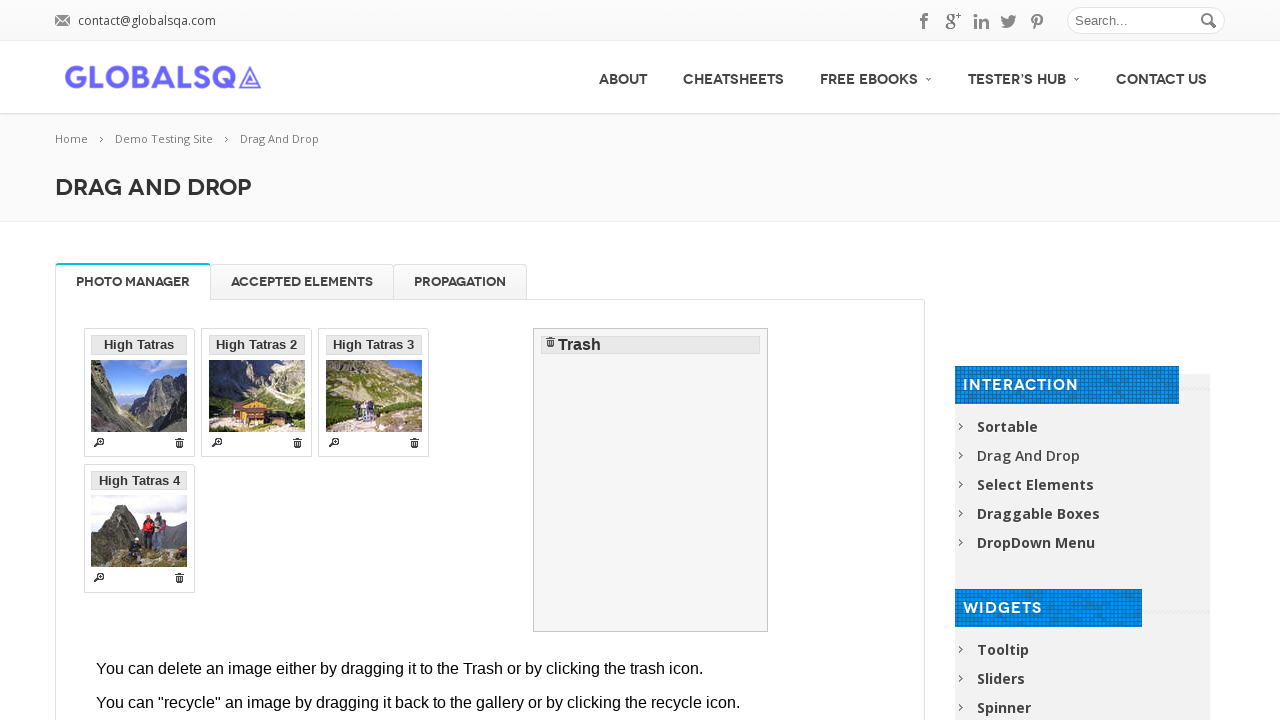

Located image element at index 0 for dragging
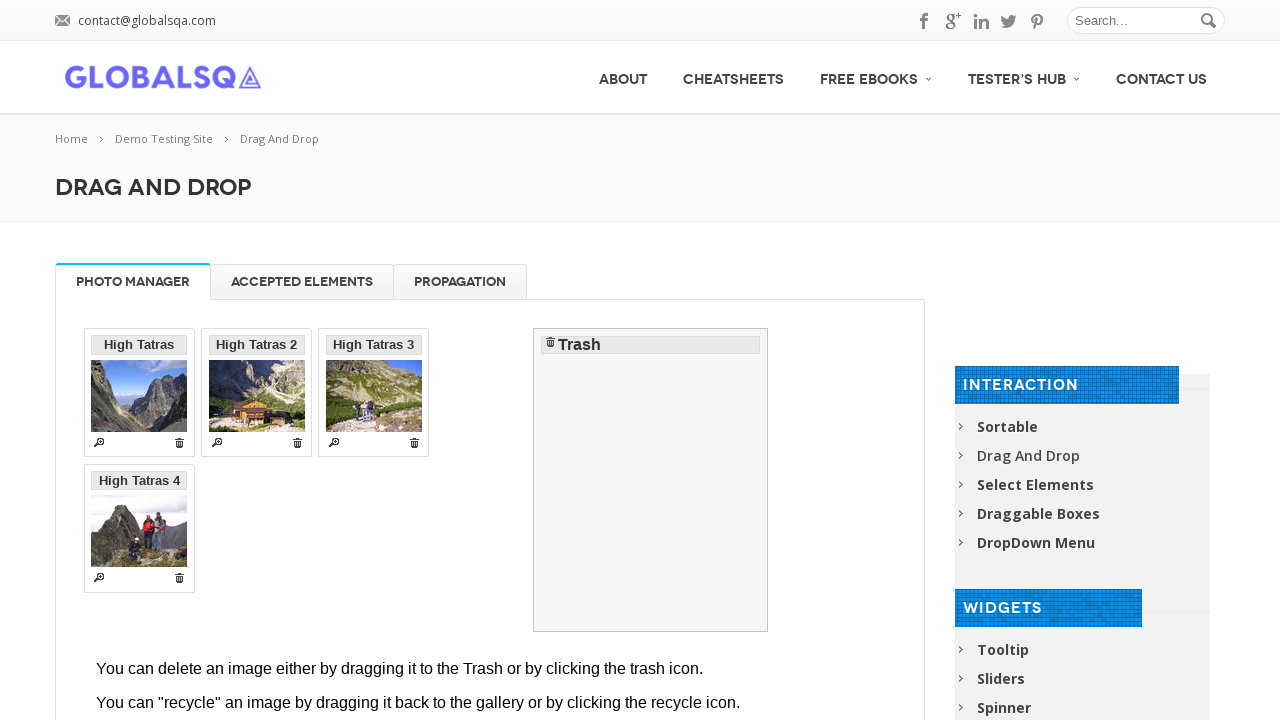

Dragged image 1 to trash container at (651, 480)
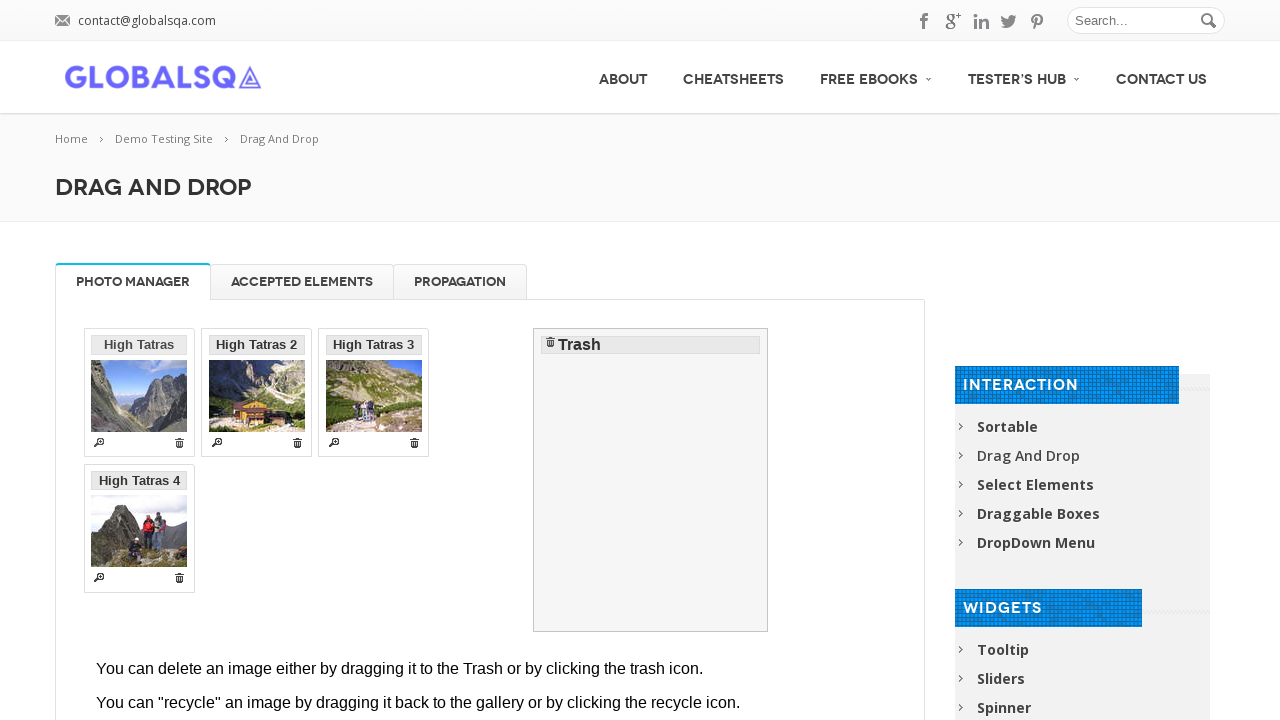

Waited 1 second for drag-and-drop operation to complete
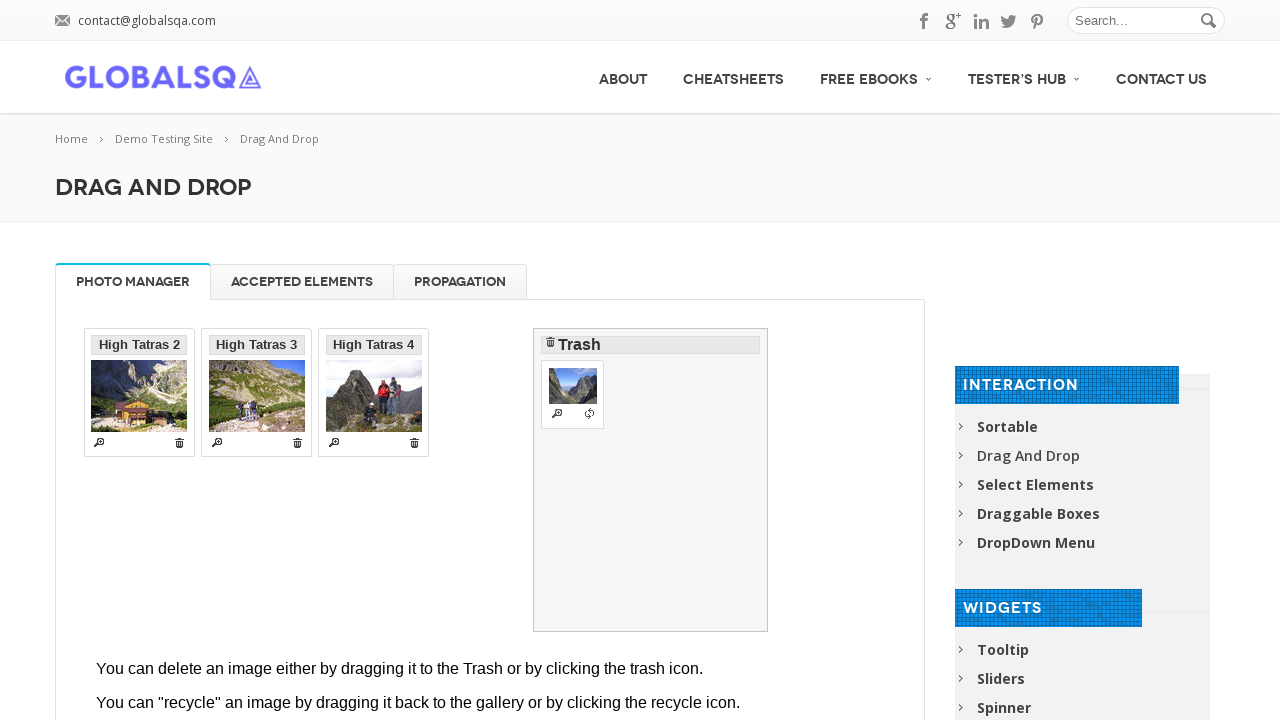

Located image element at index 1 for dragging
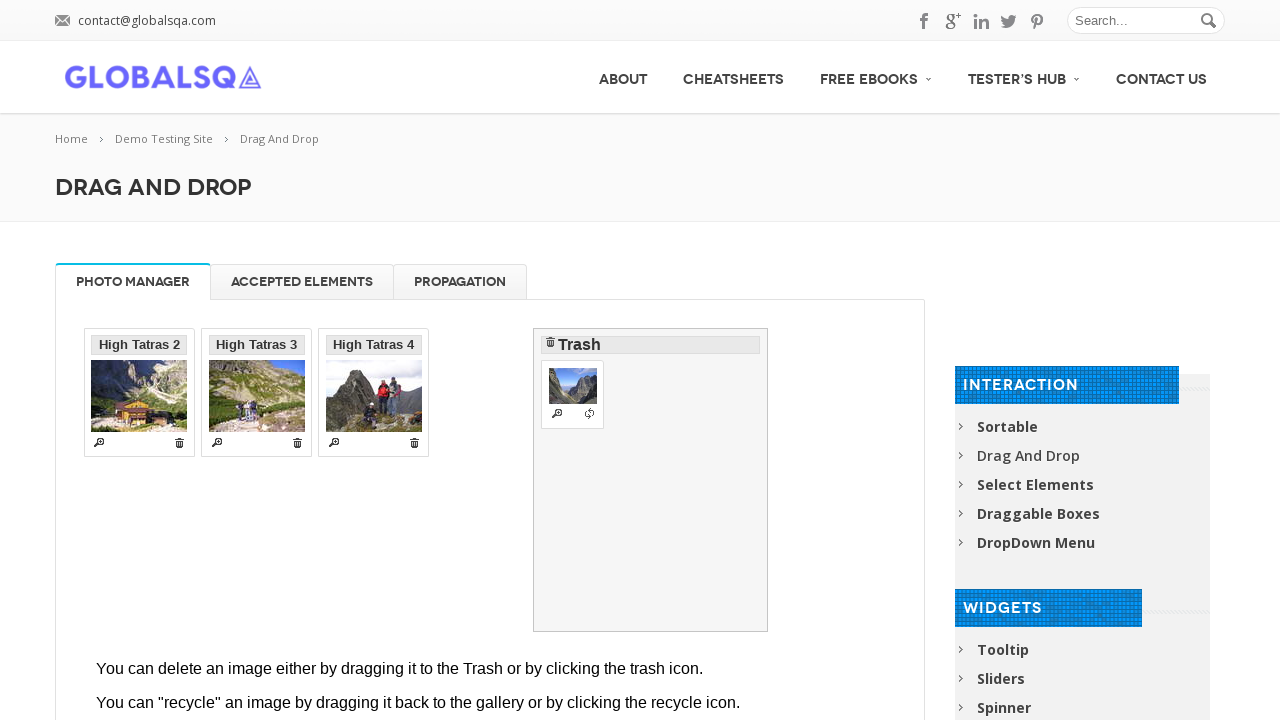

Dragged image 2 to trash container at (651, 480)
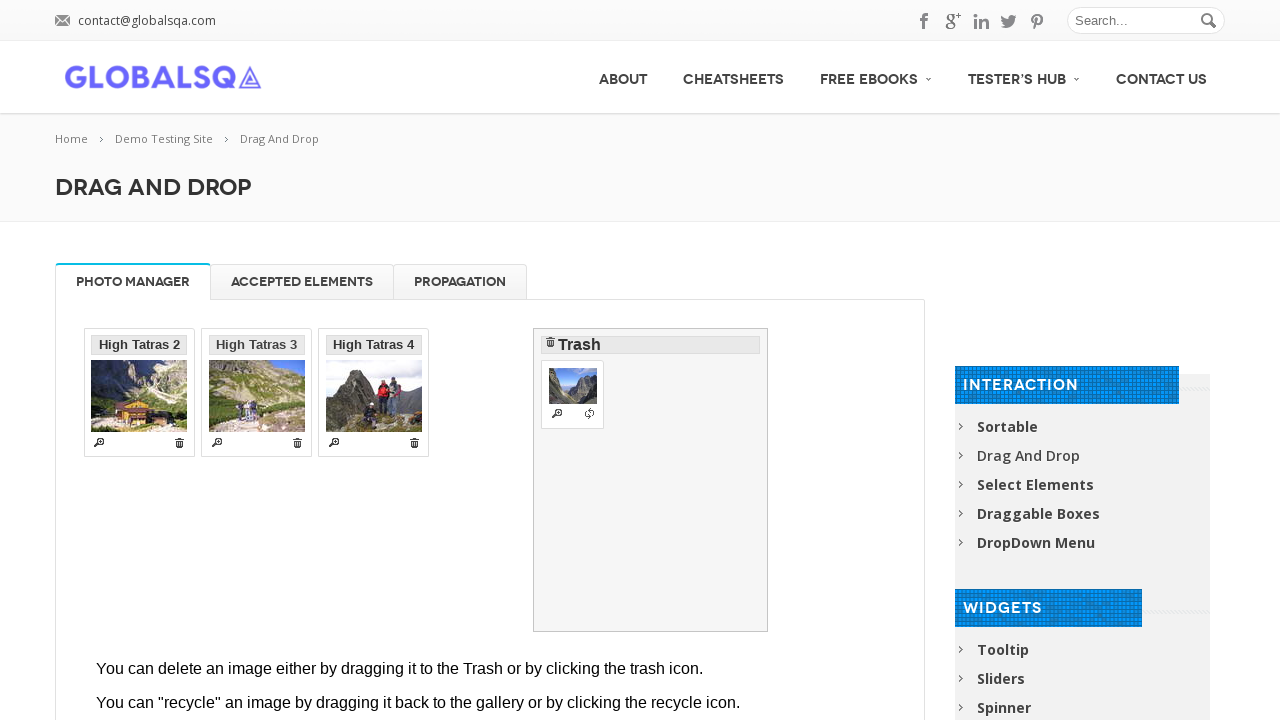

Waited 1 second for drag-and-drop operation to complete
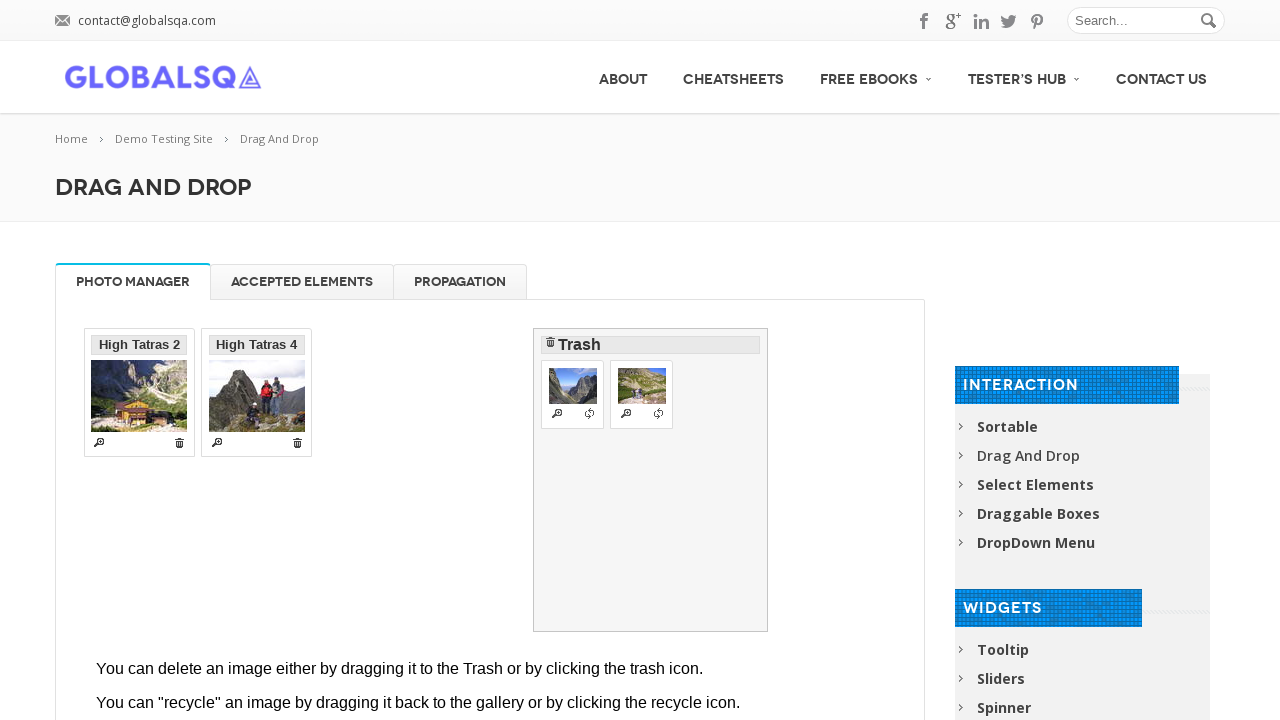

Located image element at index 2 for dragging
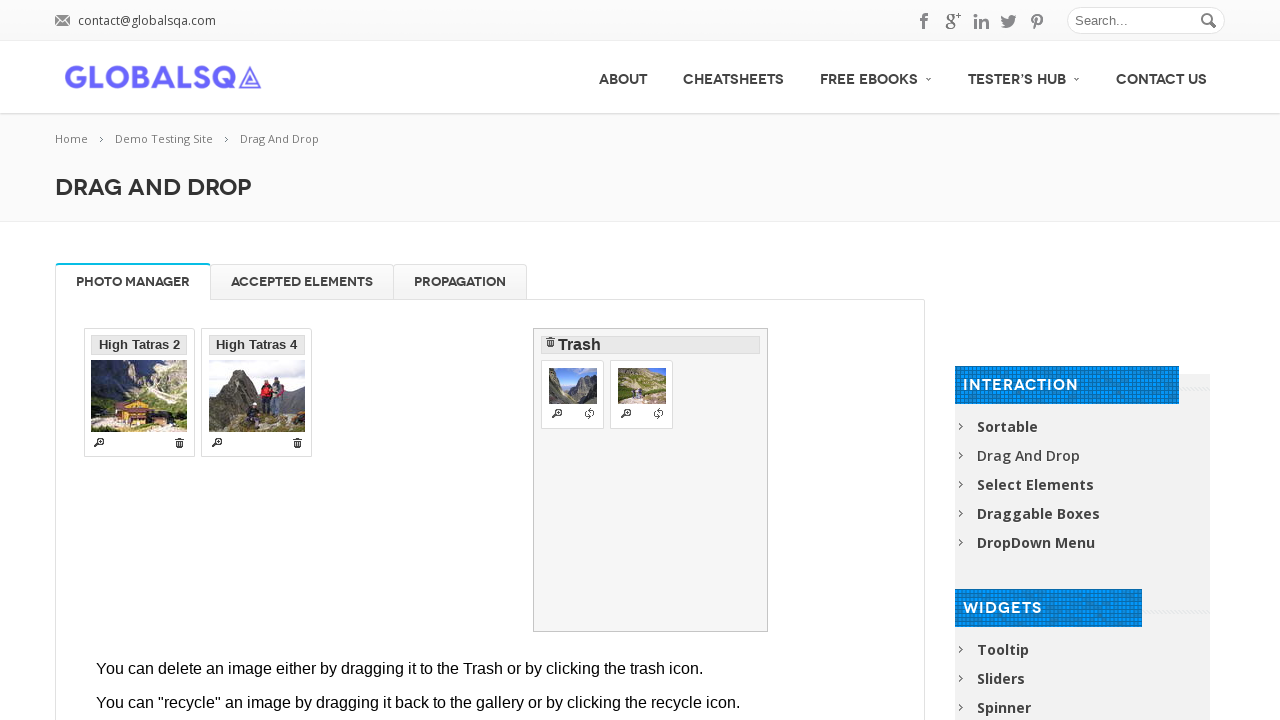

Dragged image 3 to trash container at (651, 480)
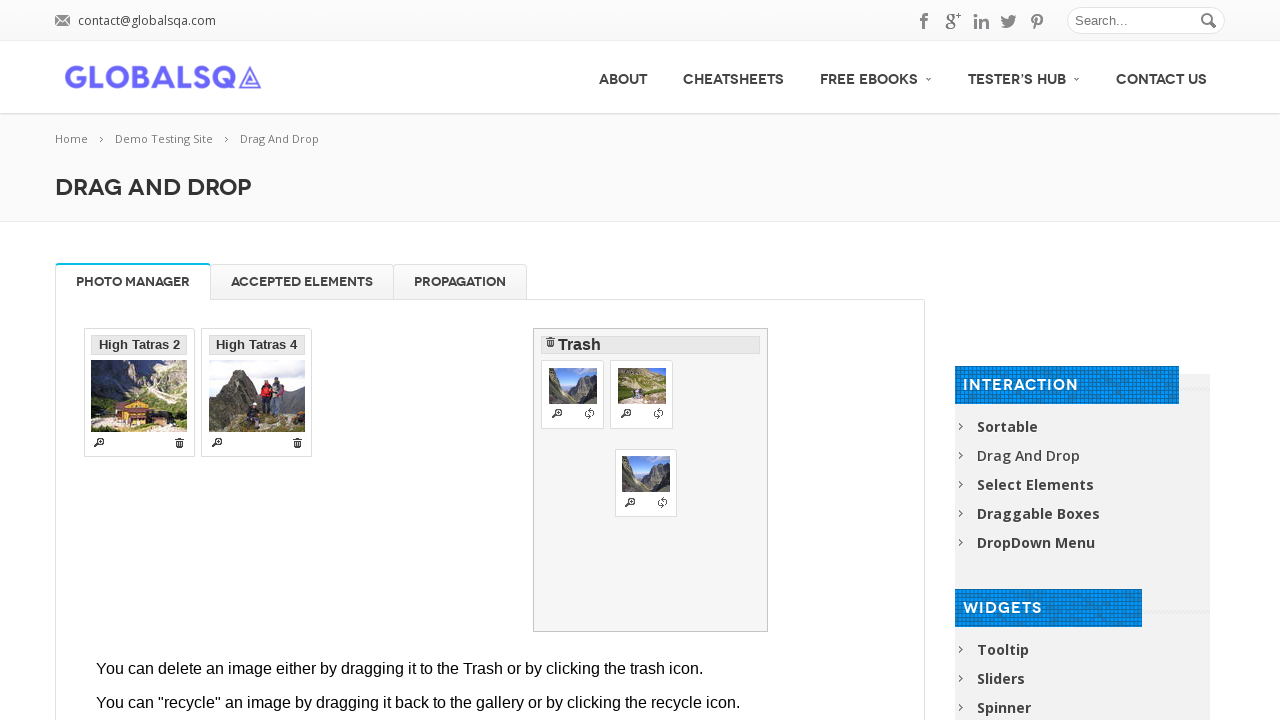

Waited 1 second for drag-and-drop operation to complete
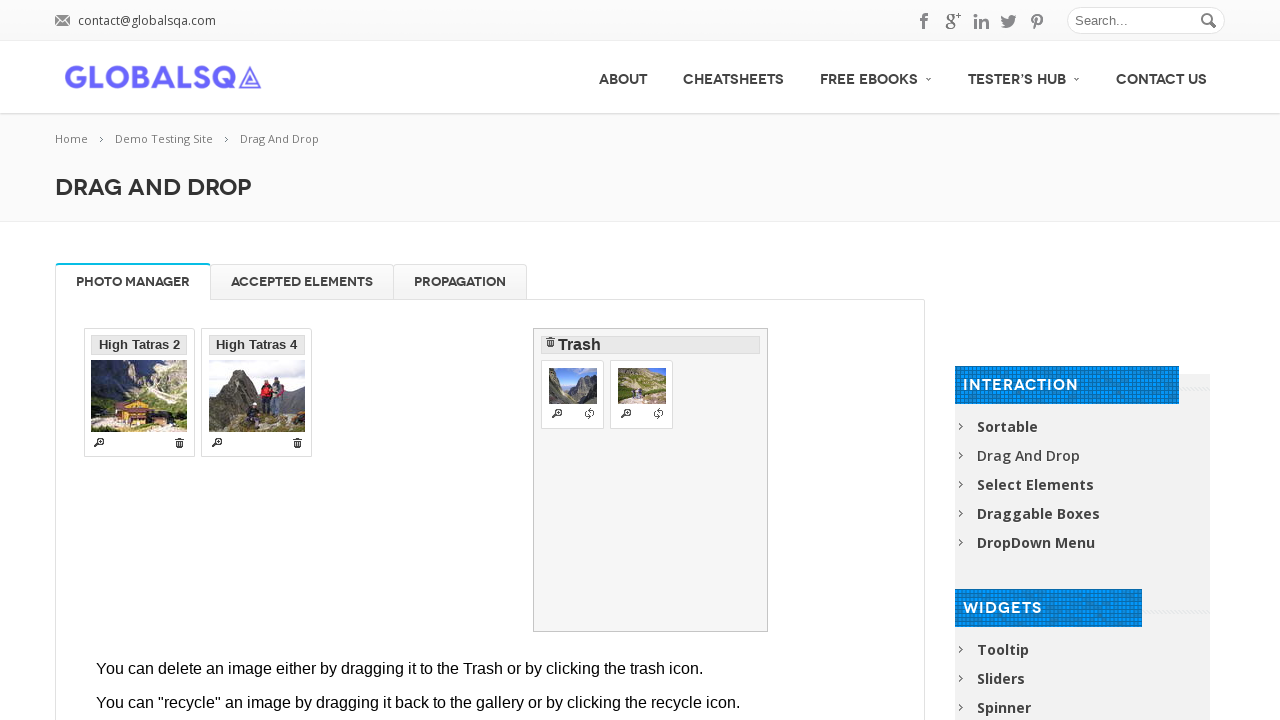

Located image element at index 3 for dragging
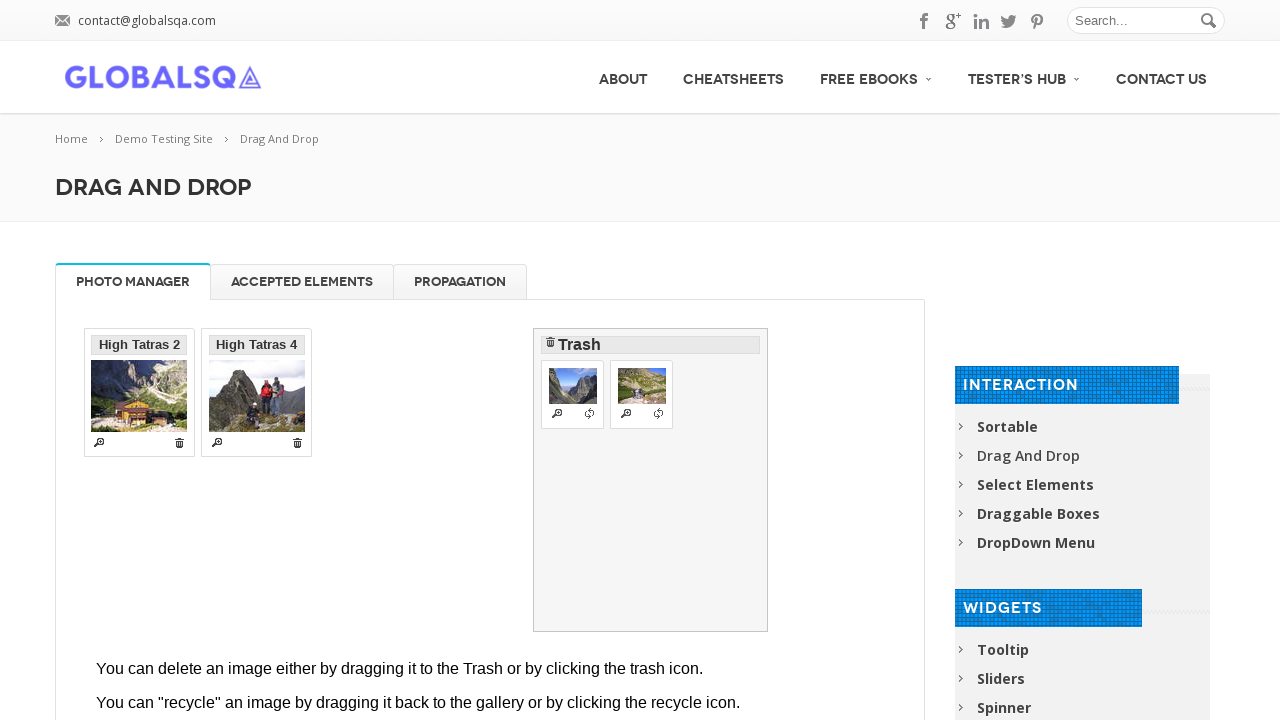

Dragged image 4 to trash container at (651, 480)
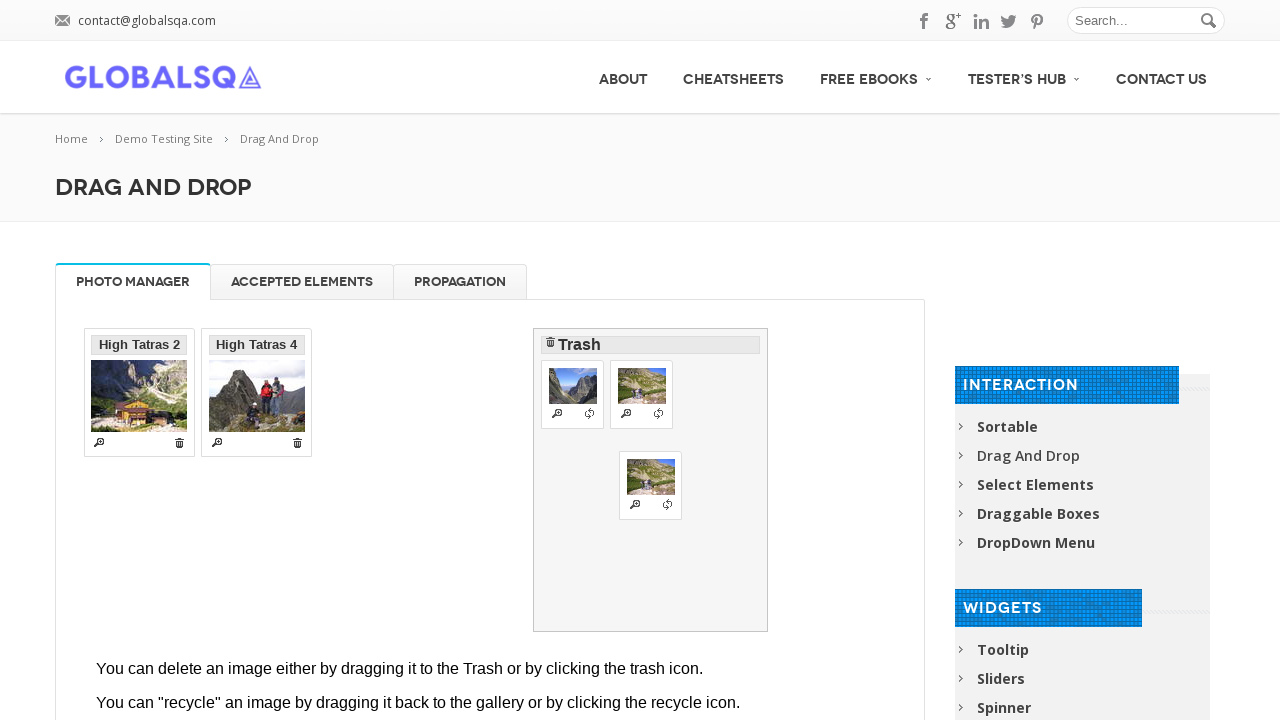

Waited 1 second for drag-and-drop operation to complete
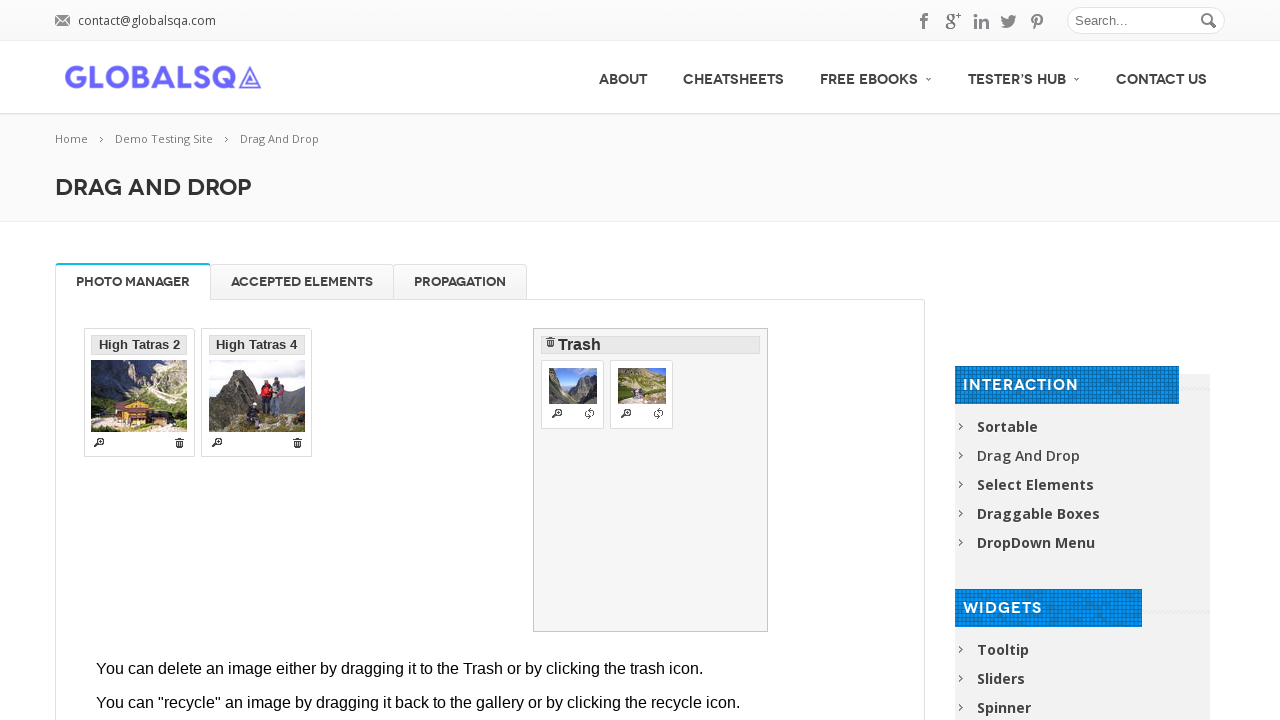

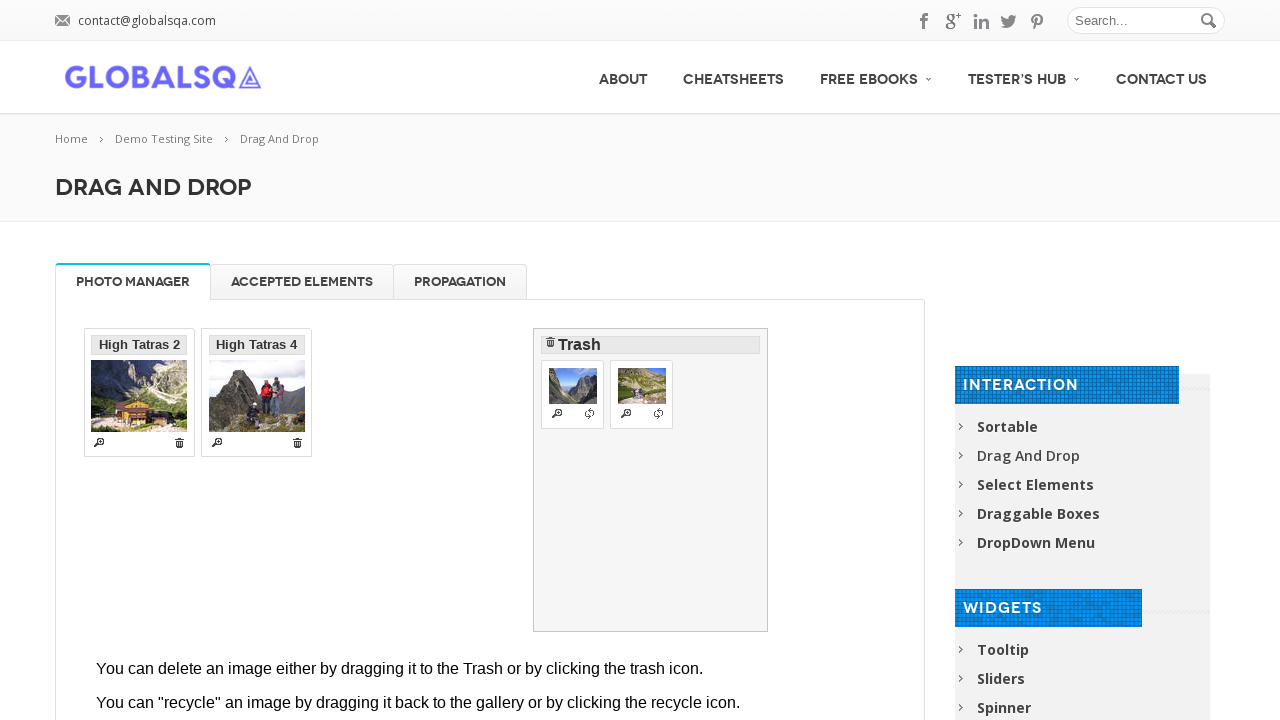